Navigates to the NFM (National Forum of Music) Wroclaw website and verifies the page loads correctly by checking the URL.

Starting URL: https://www.nfm.wroclaw.pl/

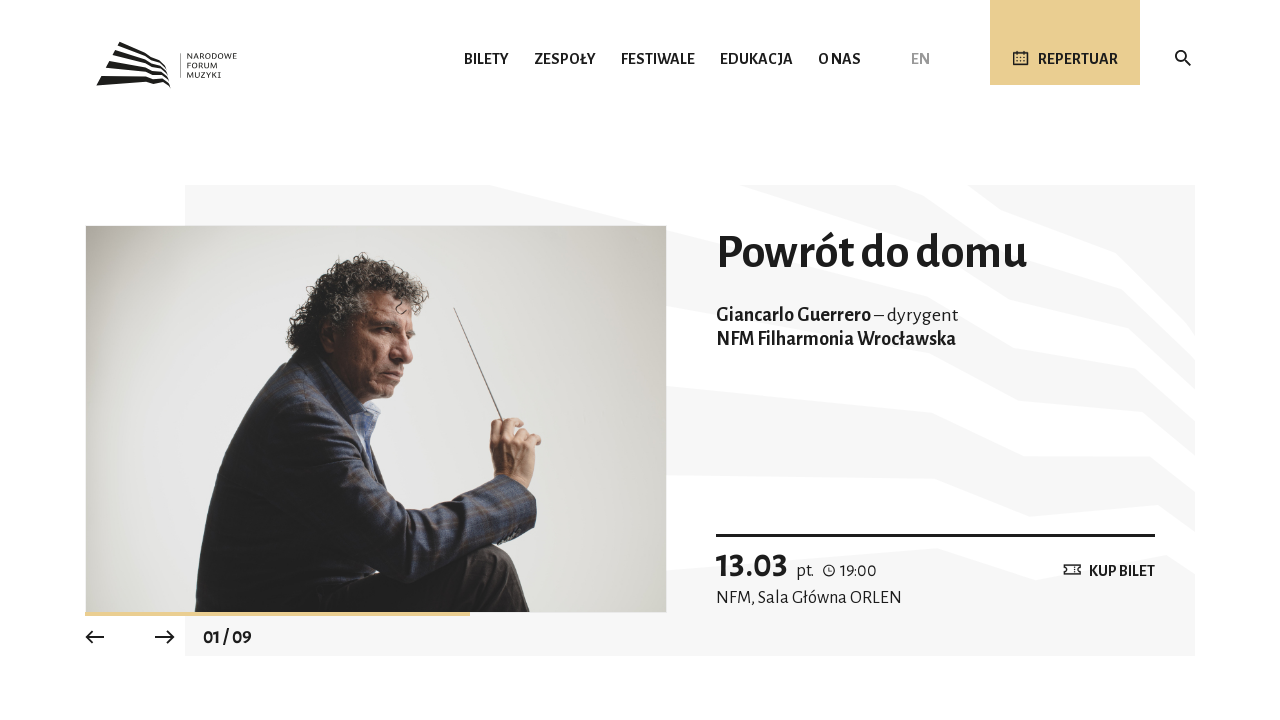

Waited for page DOM content to load
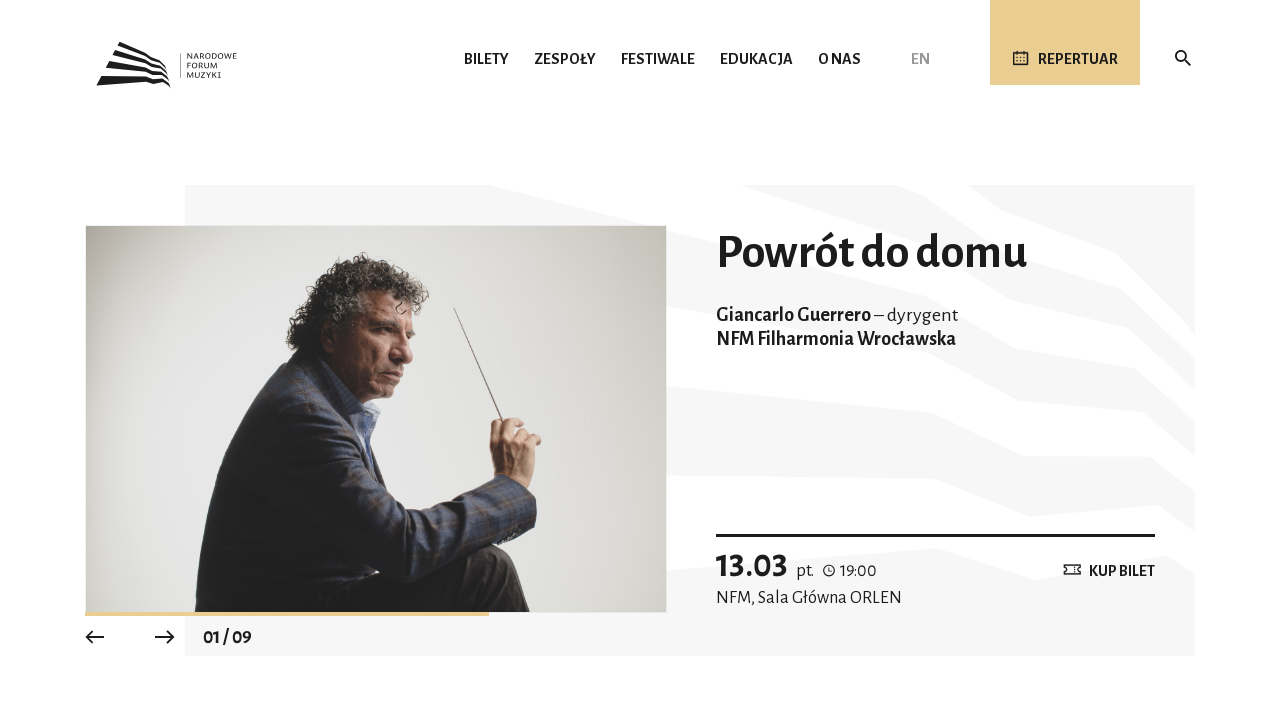

Retrieved current URL: https://www.nfm.wroclaw.pl/
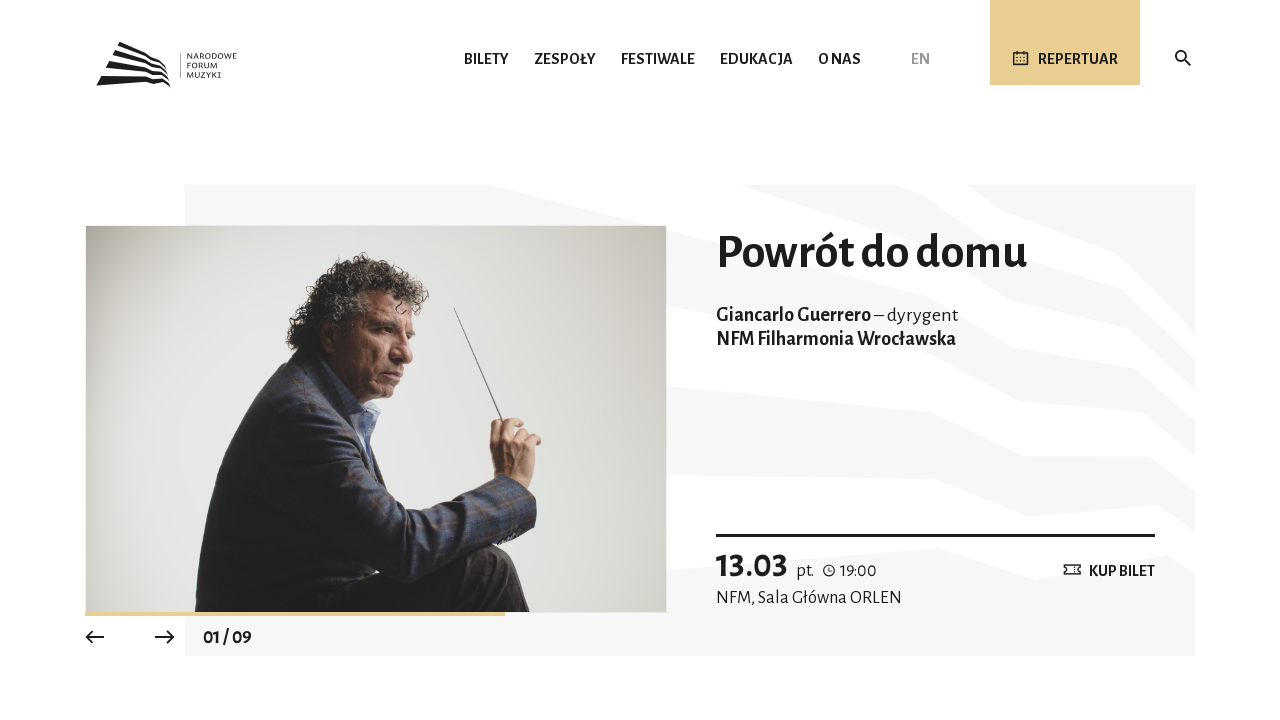

Verified URL contains 'nfm.wroclaw.pl'
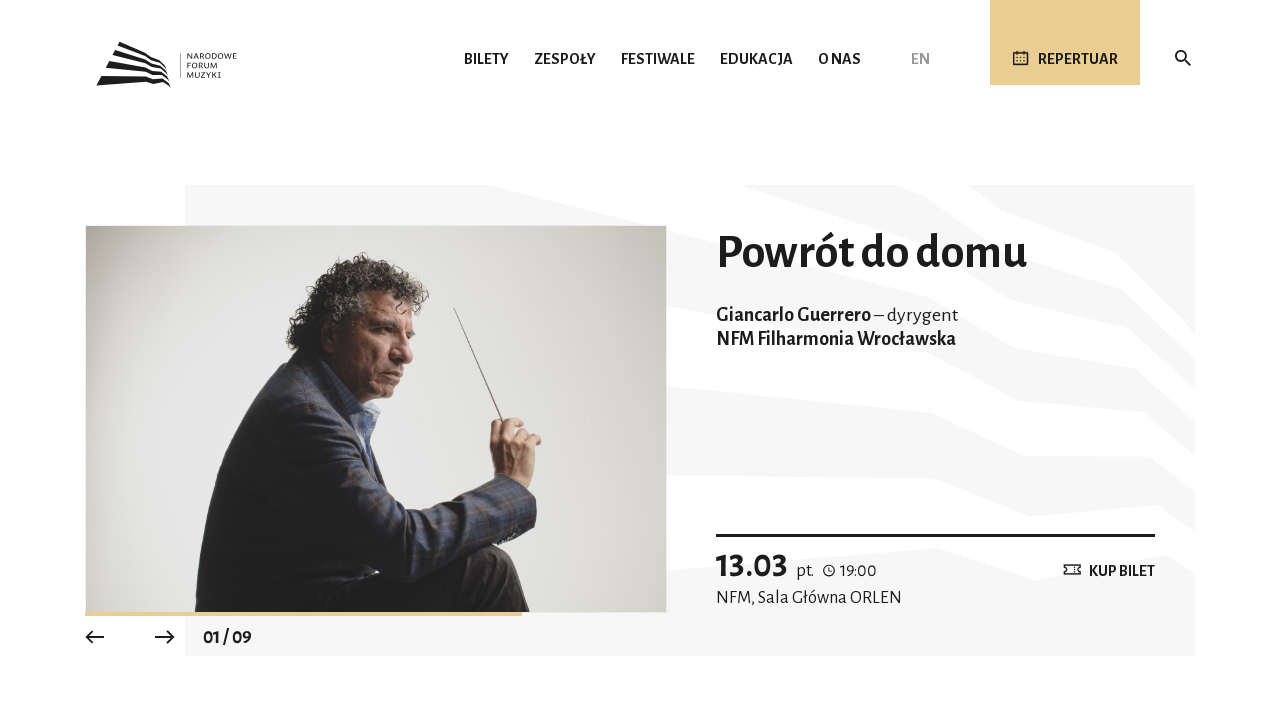

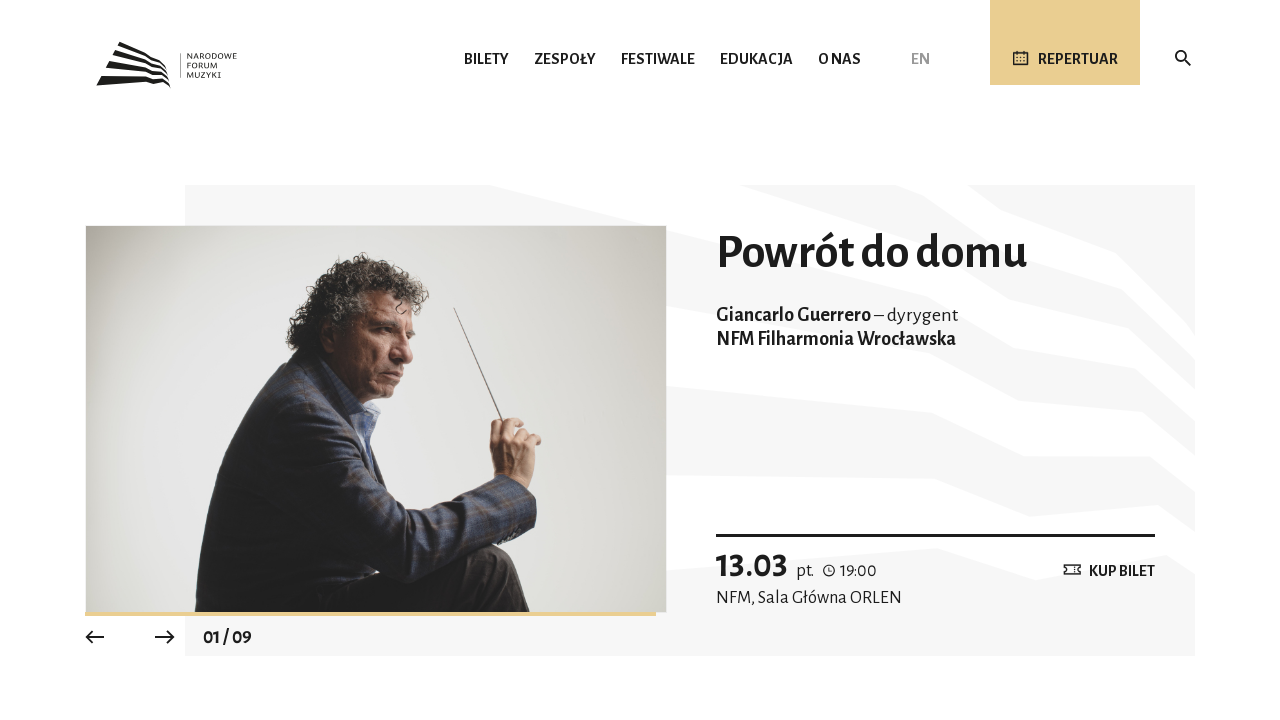